Tests locating an element by class name on a course page

Starting URL: https://ngoaingu24h.vn/khoa-hoc/sach-bo-tro-tieng-anh-12-theo-ct-gdpt-2018--4545206226518016

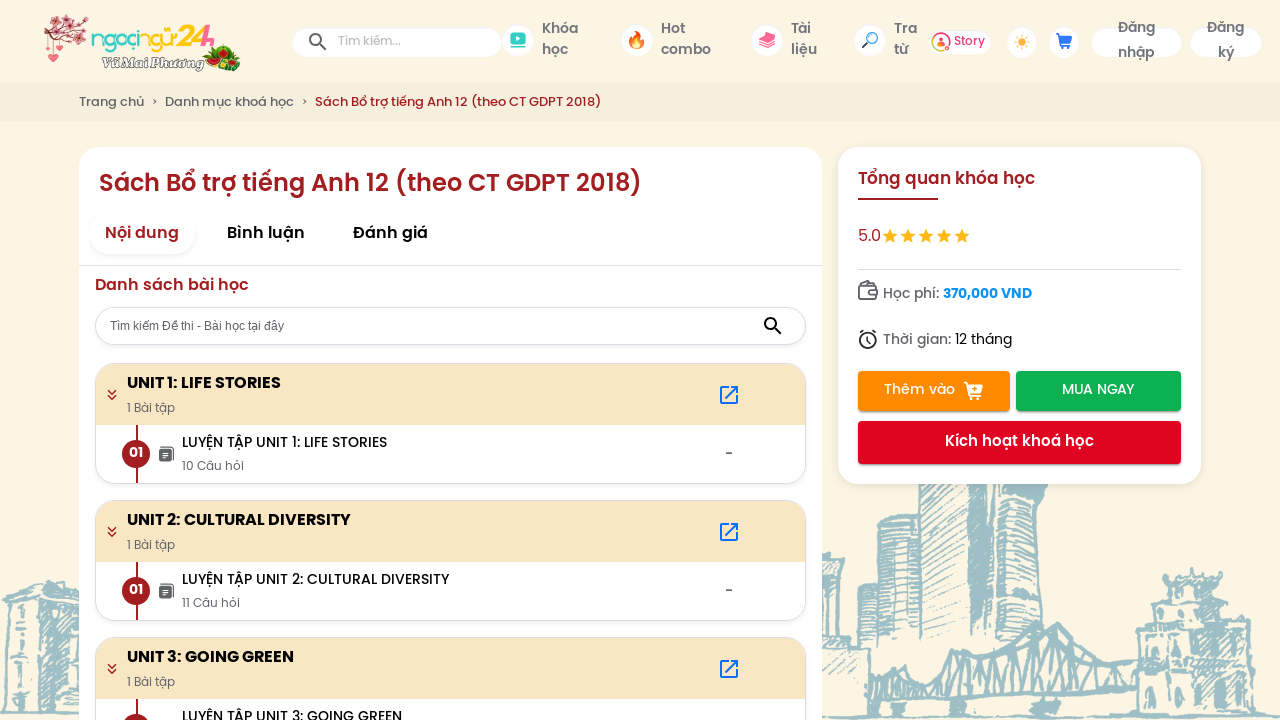

Waited for element with class 'line-bottom' to be visible on course page
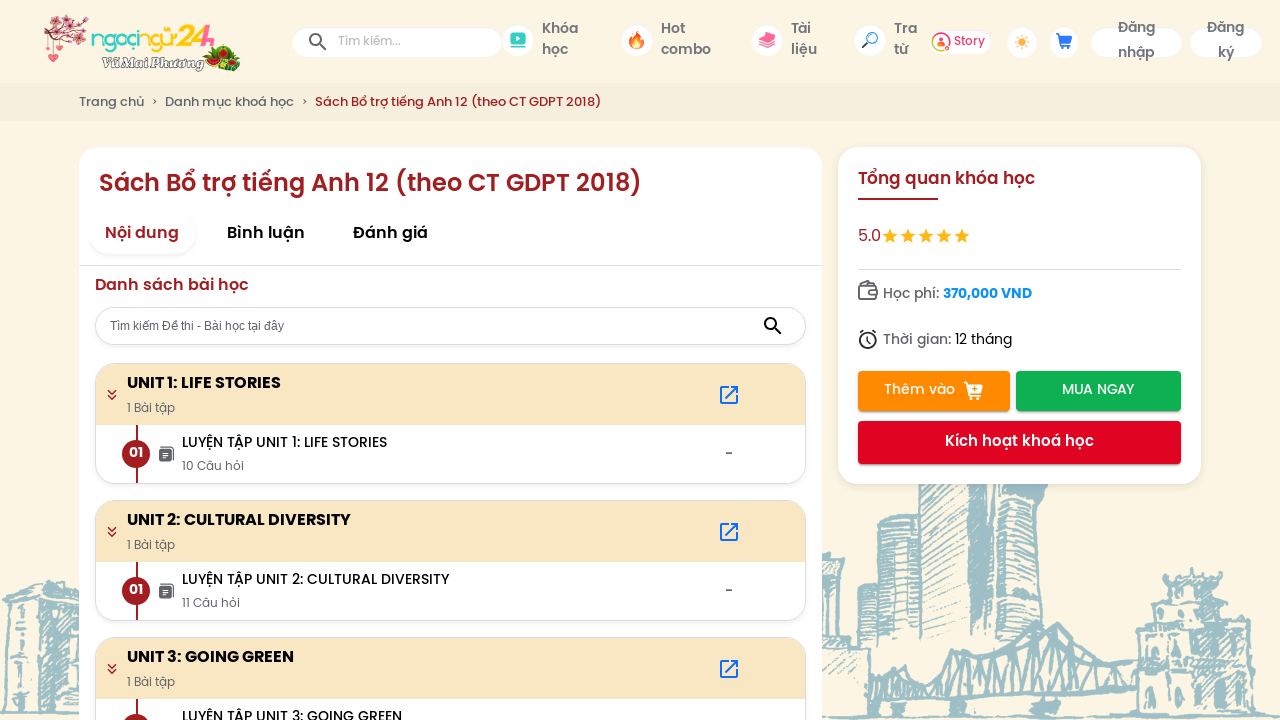

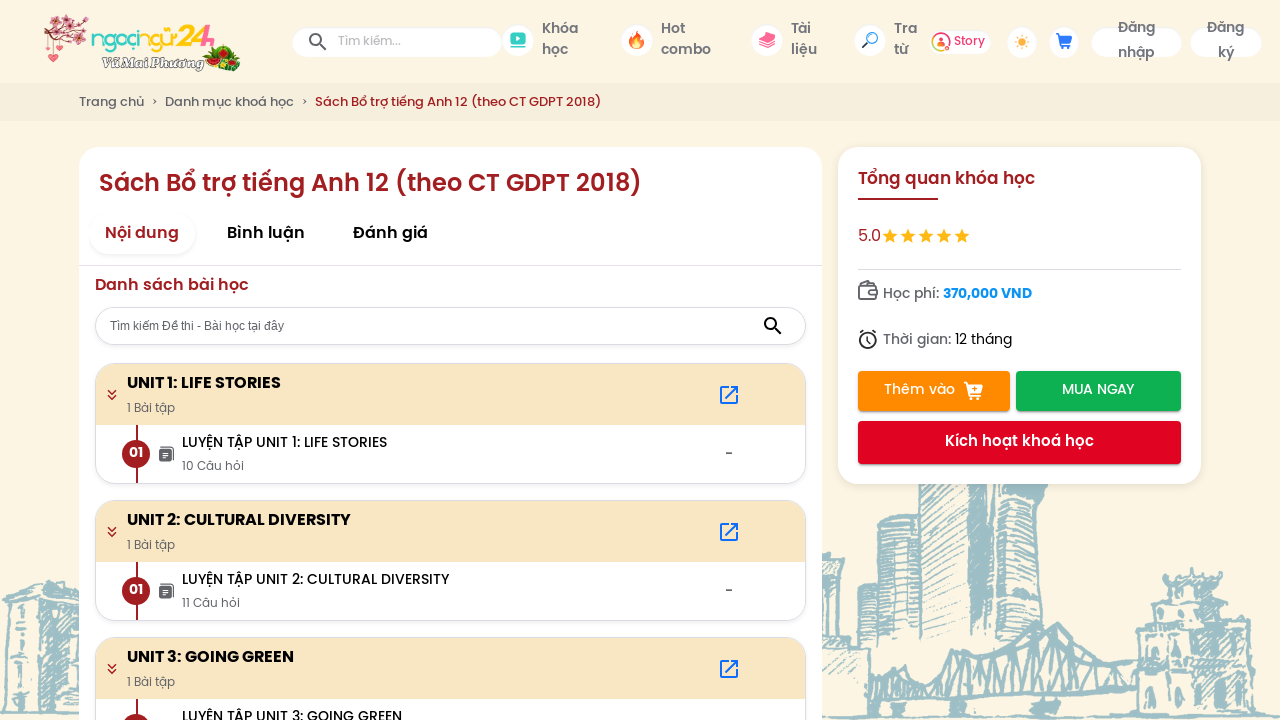